Tests checkbox selection for senior citizen discount and passenger count selection by clicking to add 4 additional adults, verifying the final count displays "5 Adult"

Starting URL: https://rahulshettyacademy.com/dropdownsPractise/

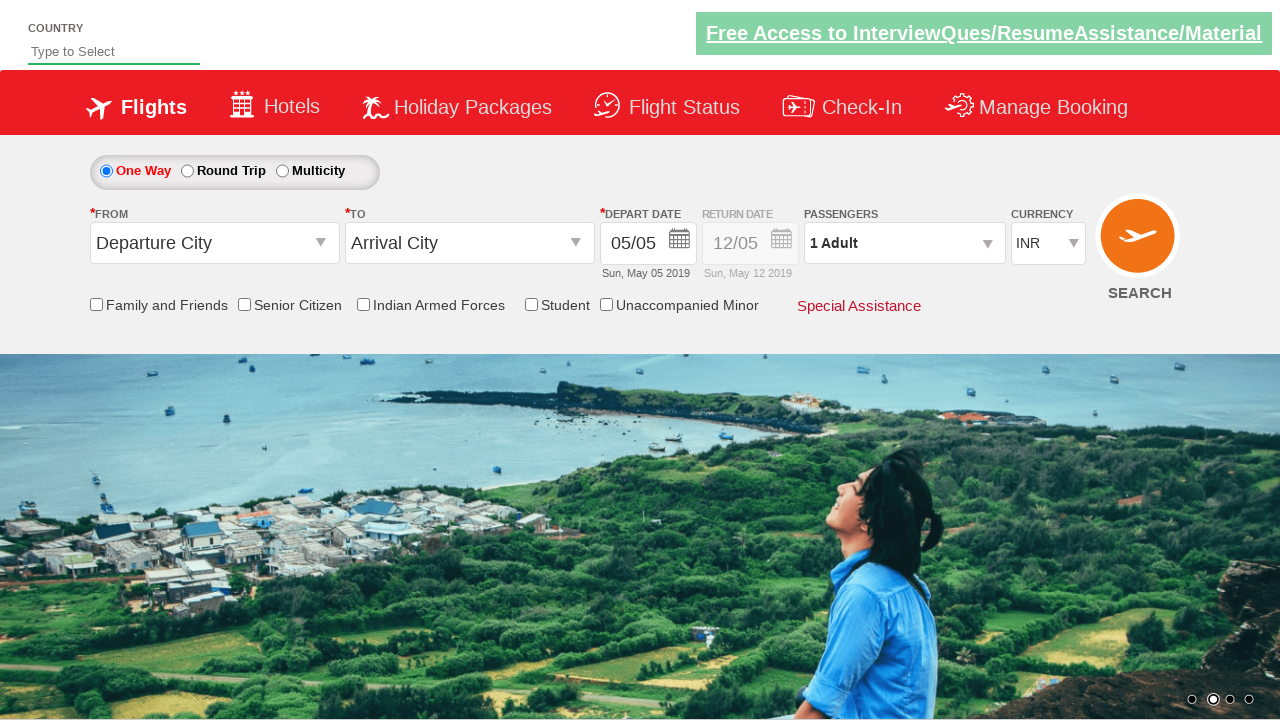

Verified senior citizen checkbox is not selected initially
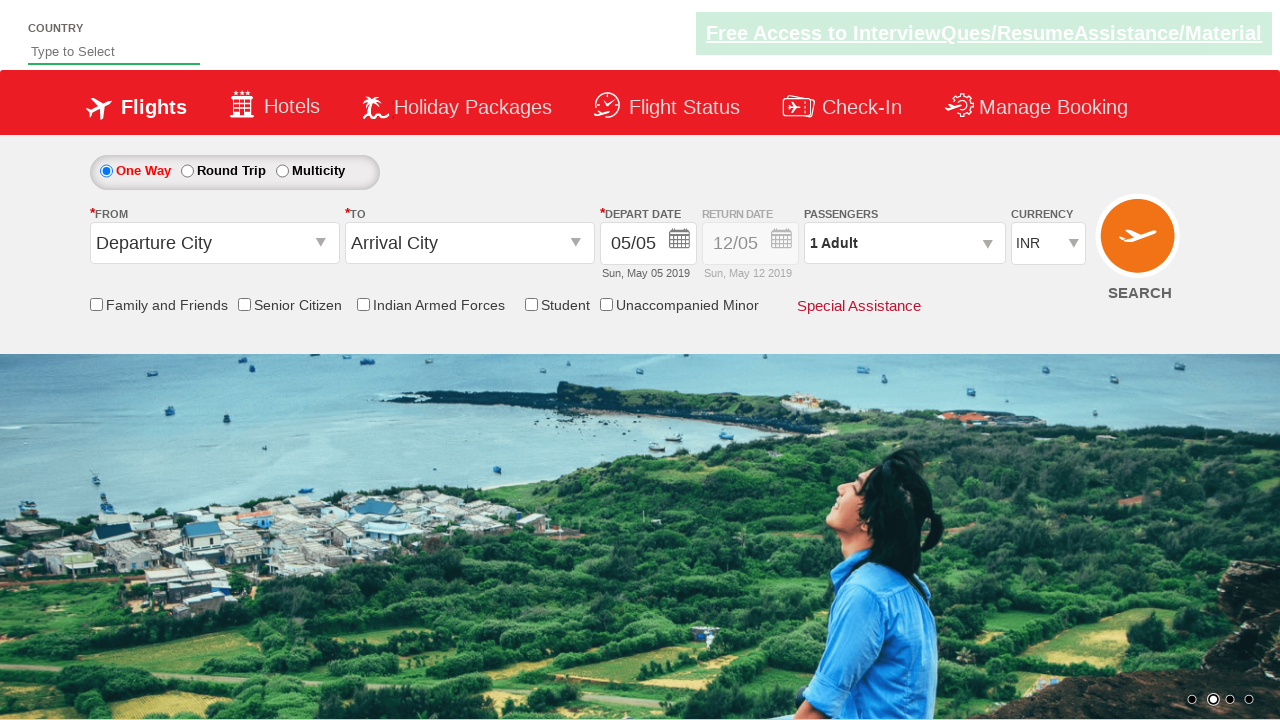

Clicked senior citizen discount checkbox at (244, 304) on #ctl00_mainContent_chk_SeniorCitizenDiscount
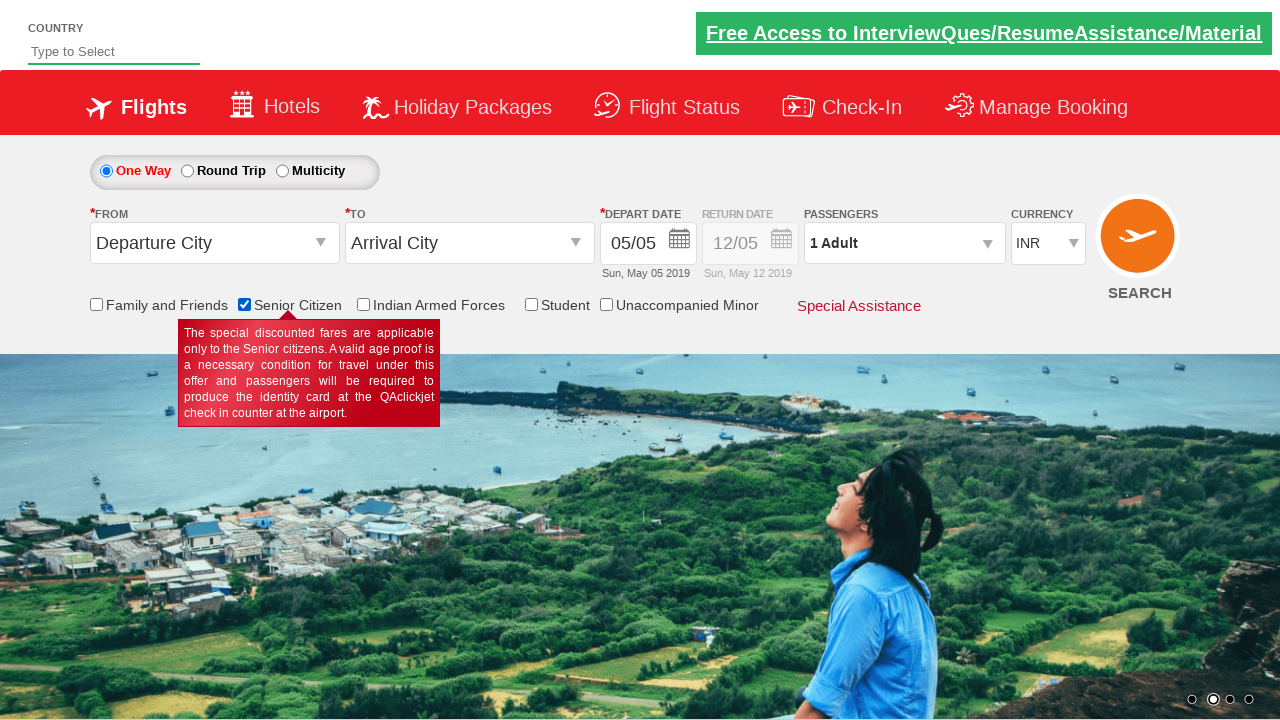

Verified senior citizen checkbox is now selected
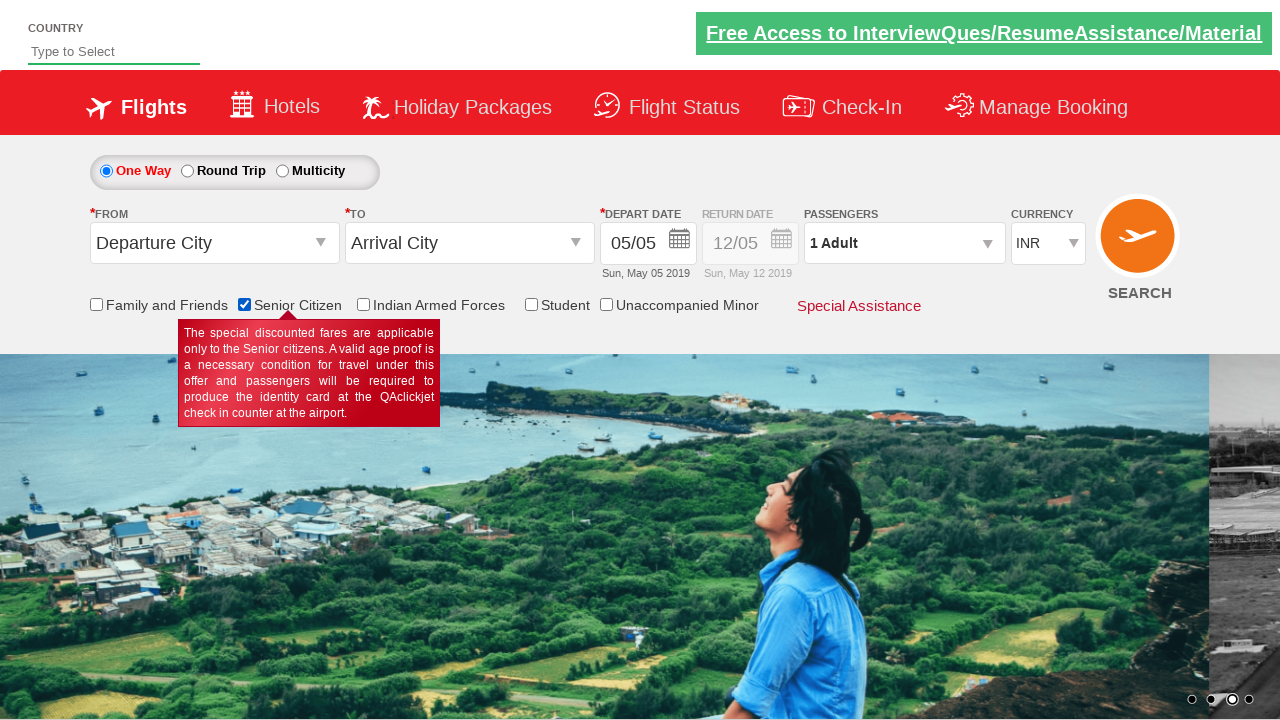

Clicked passenger info dropdown to open it at (904, 243) on #divpaxinfo
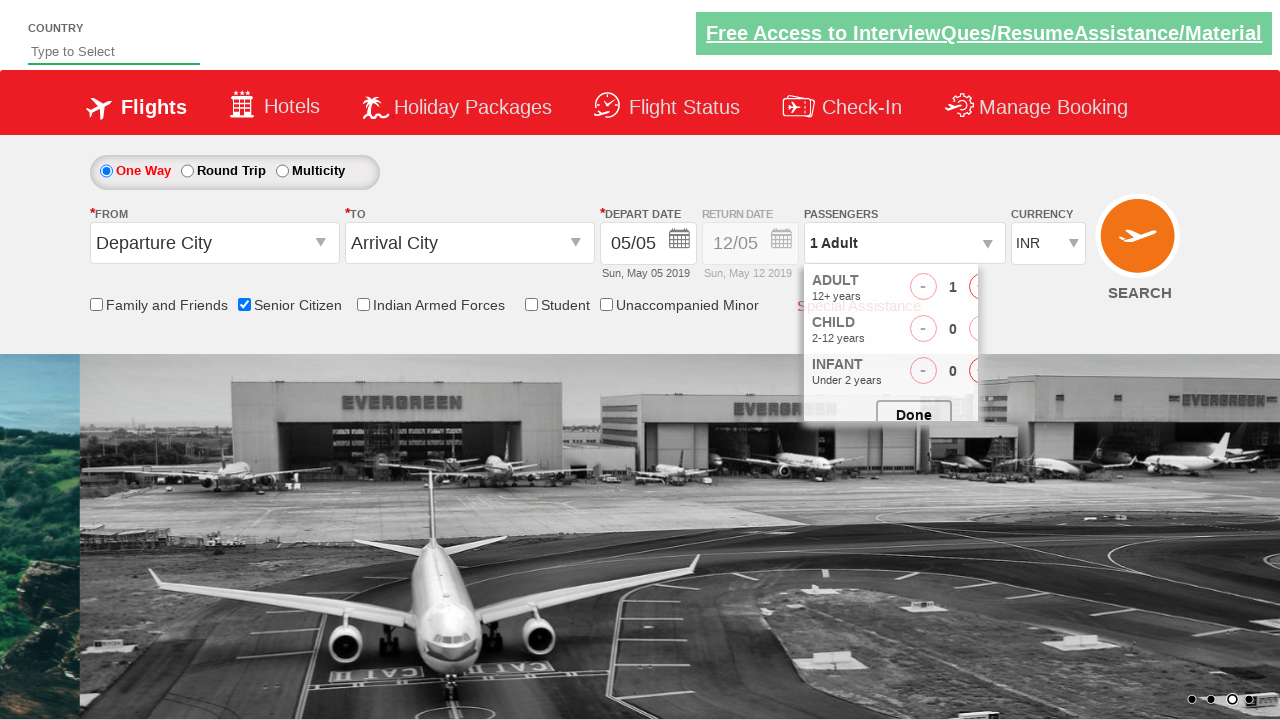

Waited for dropdown to be visible
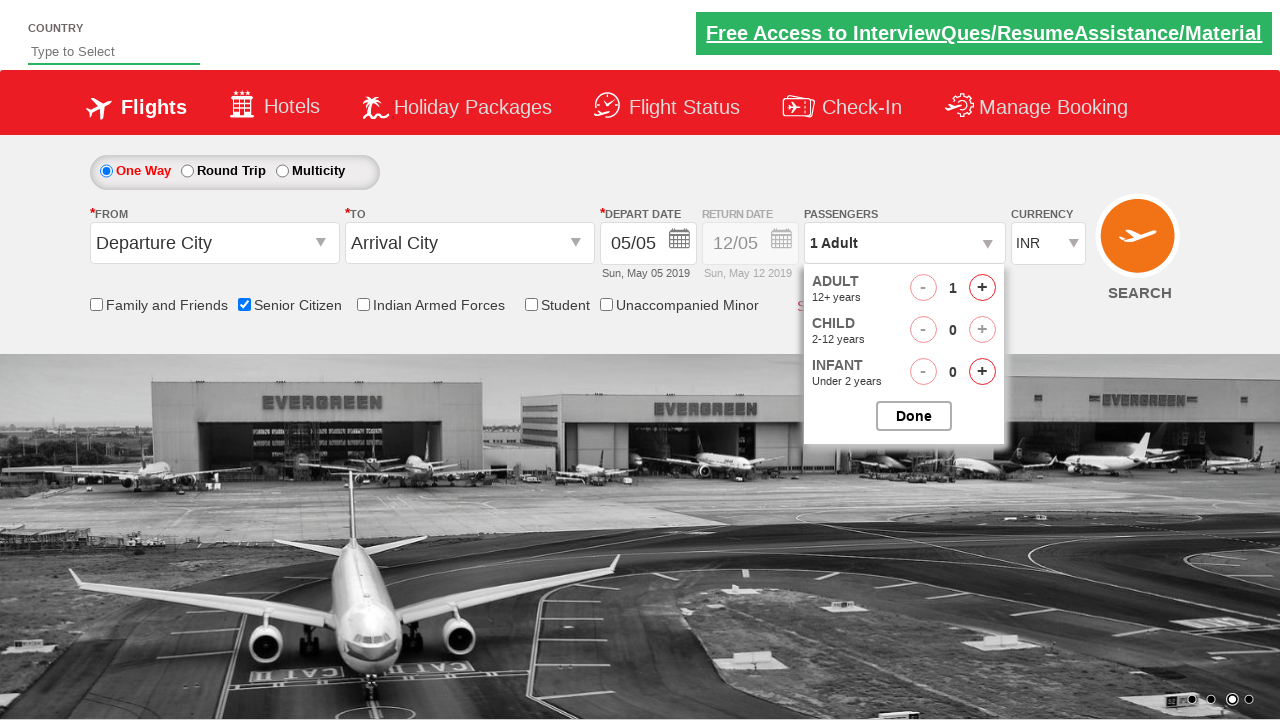

Clicked increment adult button (iteration 1 of 4) at (982, 288) on #hrefIncAdt
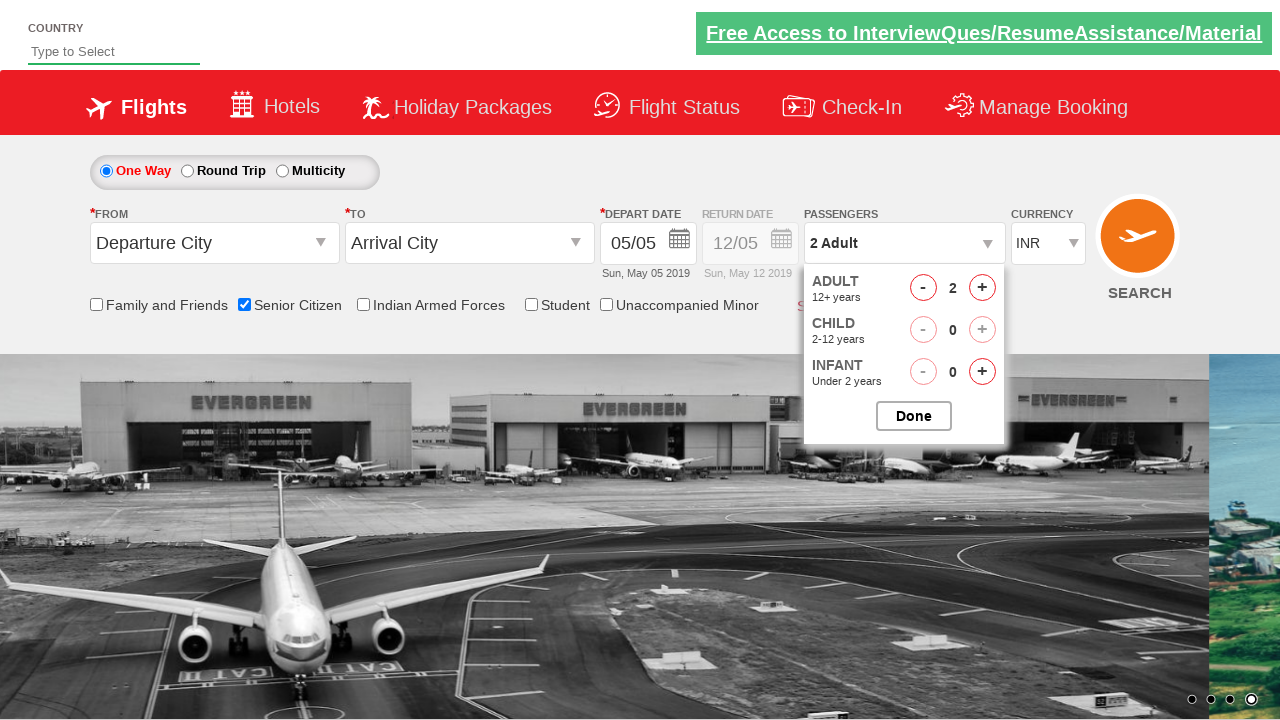

Clicked increment adult button (iteration 2 of 4) at (982, 288) on #hrefIncAdt
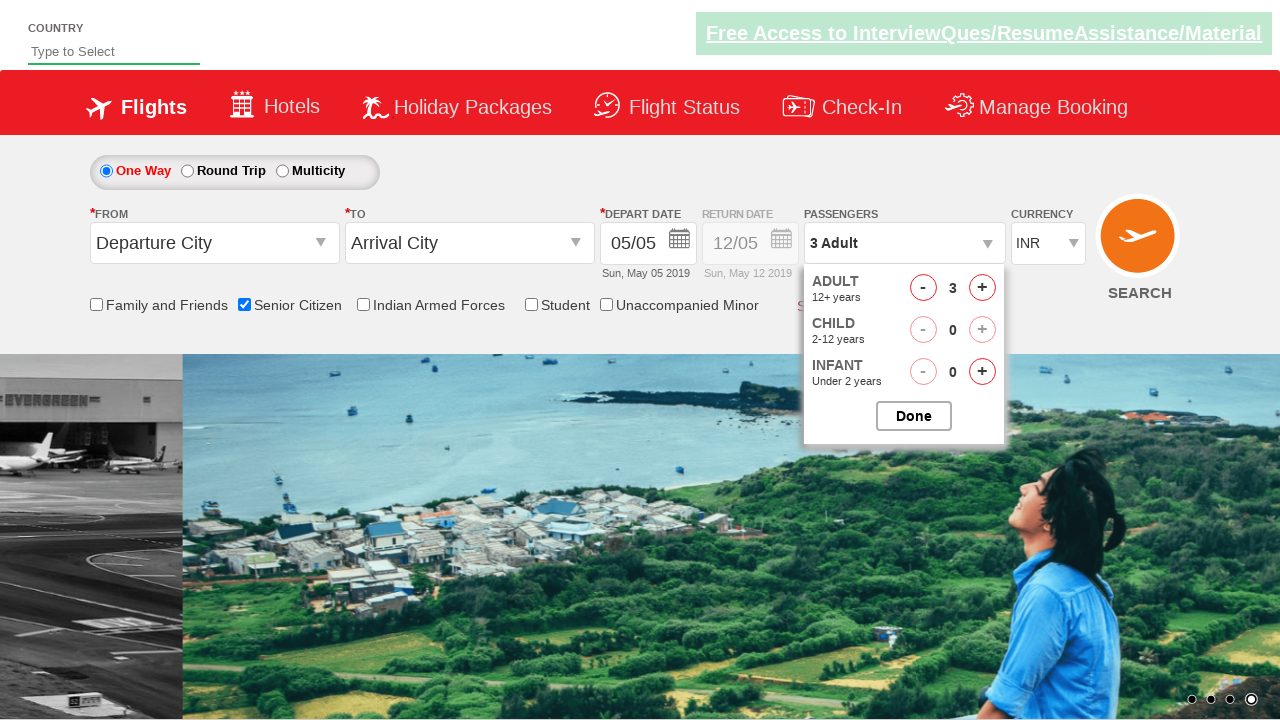

Clicked increment adult button (iteration 3 of 4) at (982, 288) on #hrefIncAdt
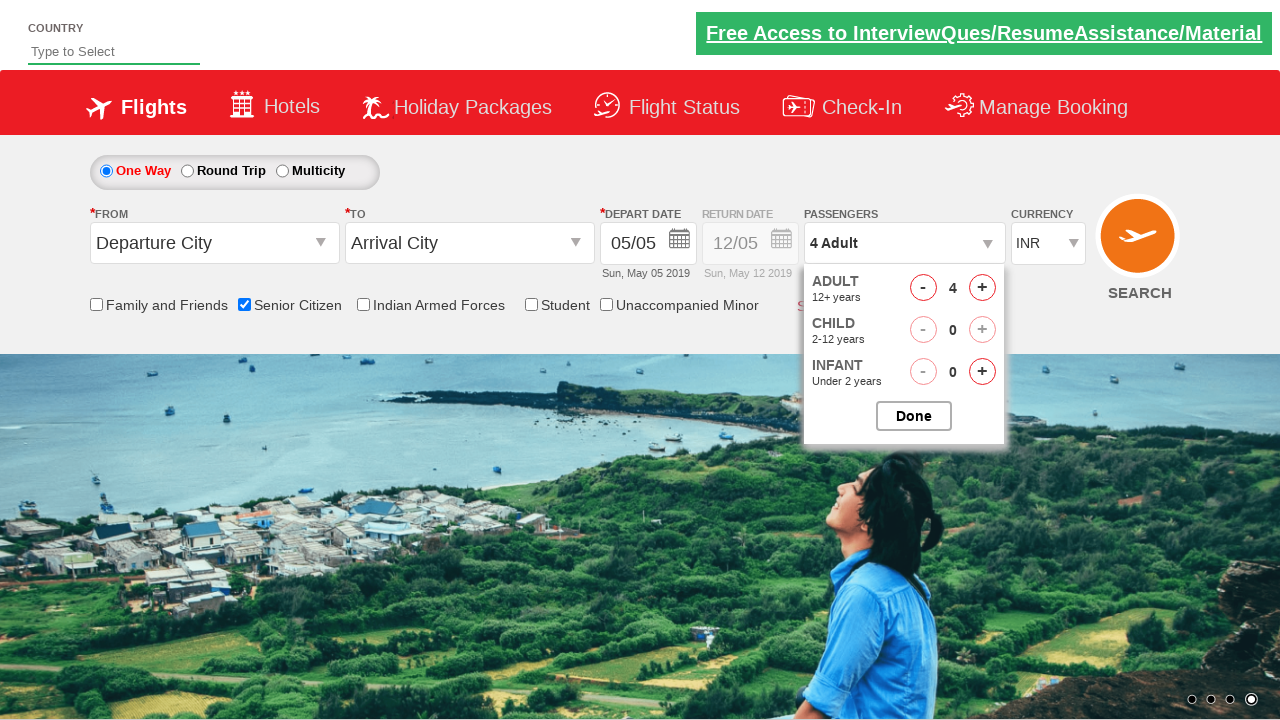

Clicked increment adult button (iteration 4 of 4) at (982, 288) on #hrefIncAdt
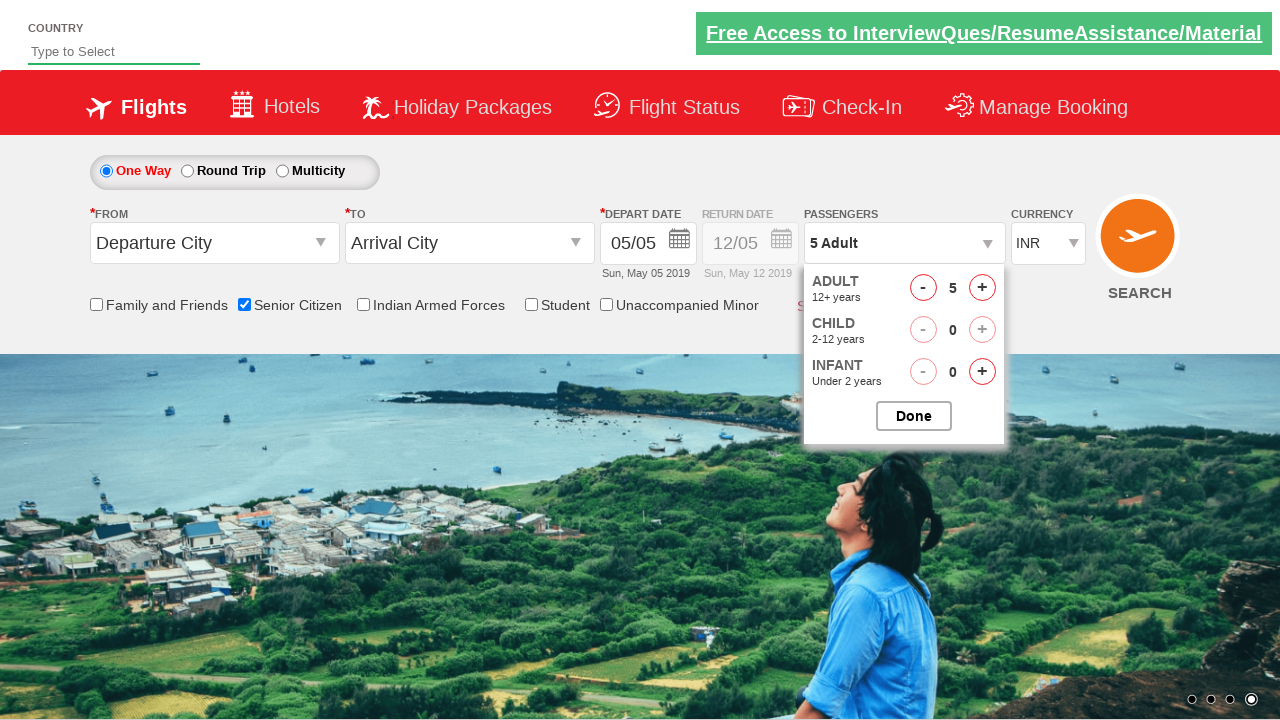

Closed the passenger options dropdown at (914, 416) on #btnclosepaxoption
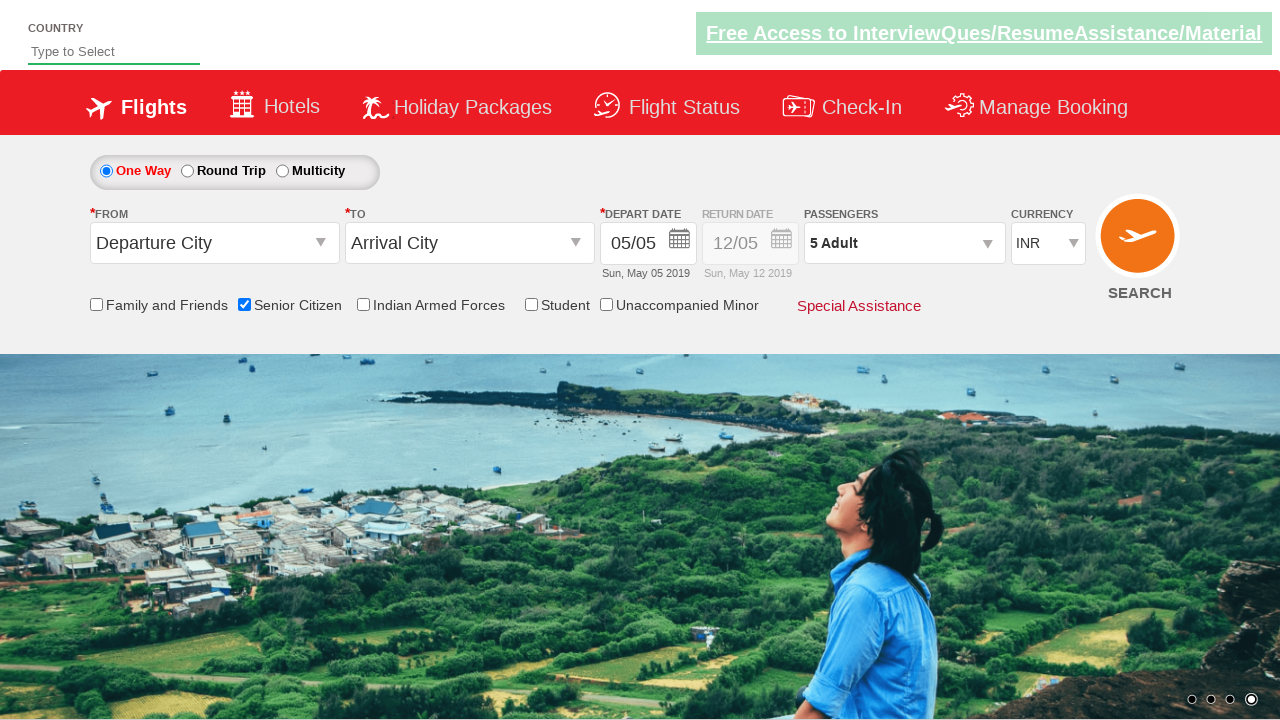

Verified passenger info displays '5 Adult'
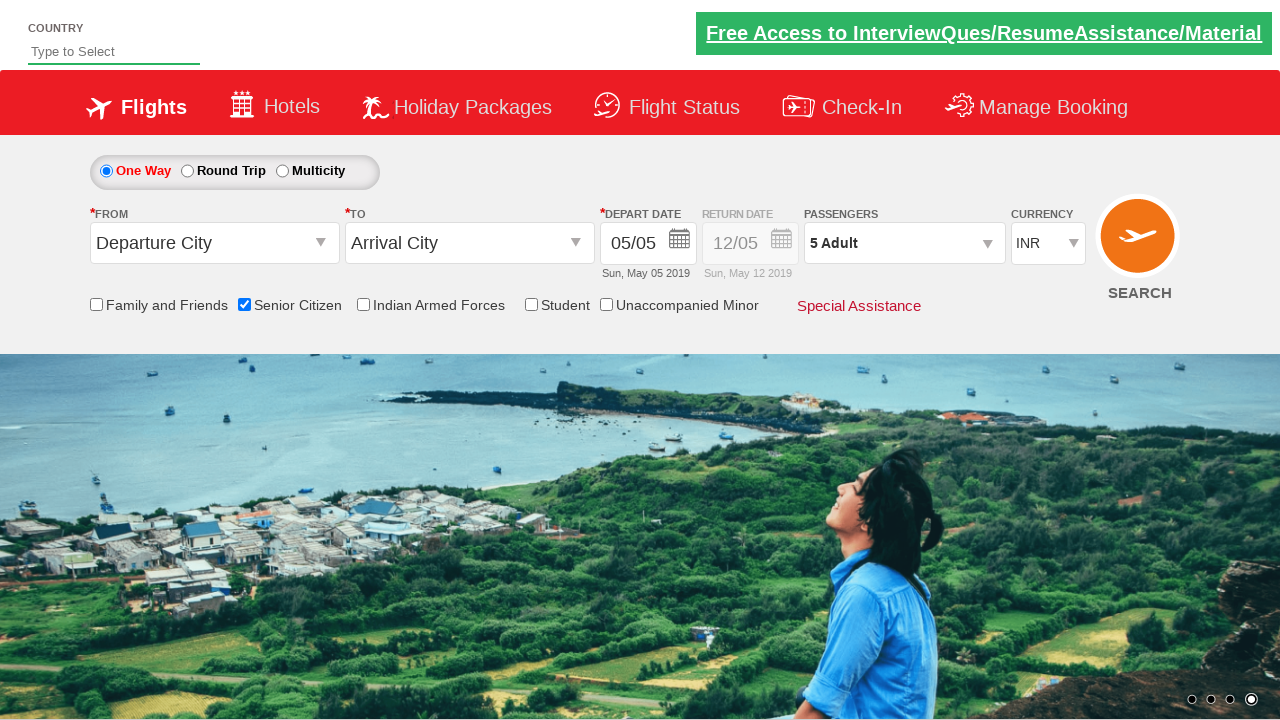

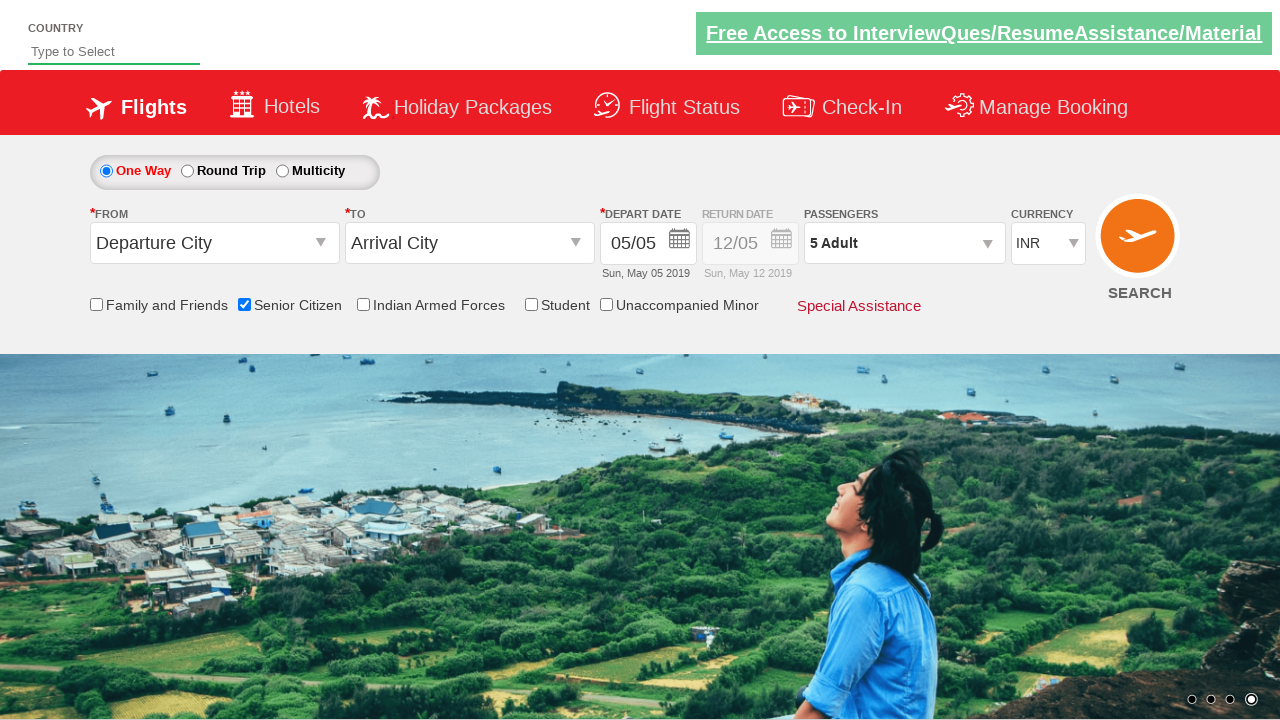